Verifies that the header element is loaded and displayed on the landing page

Starting URL: https://deens-master.now.sh/

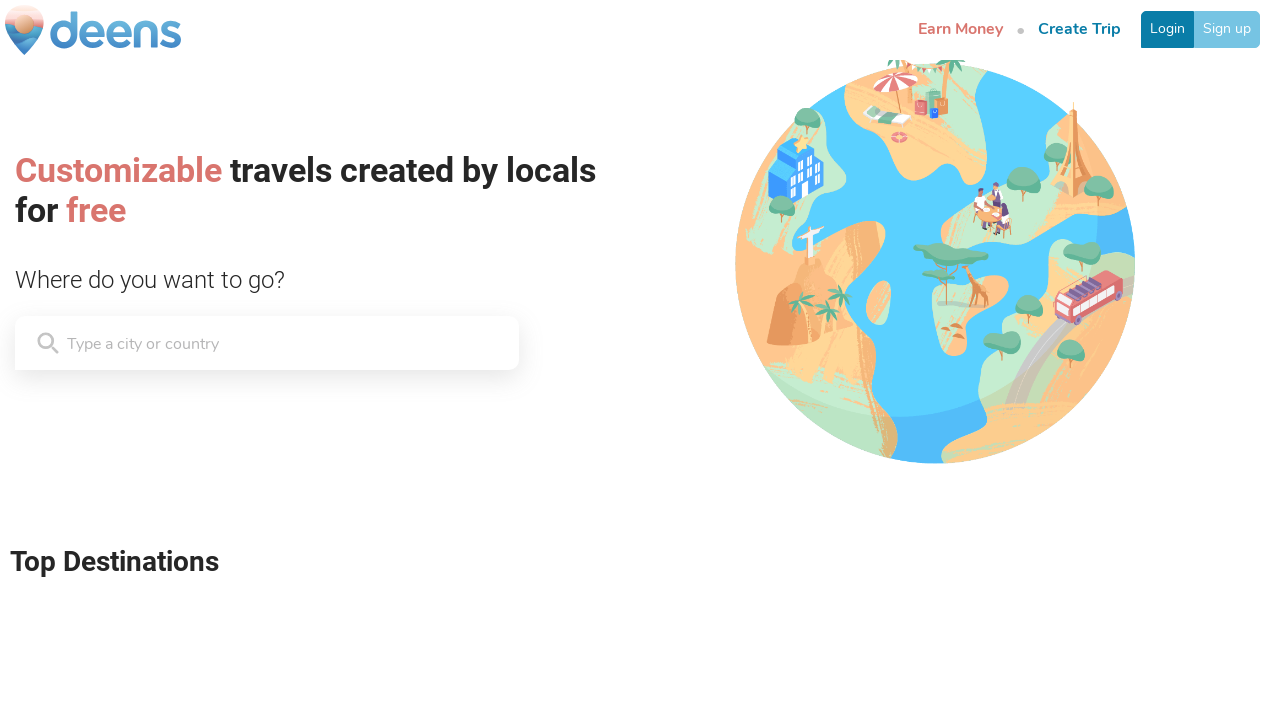

Navigated to landing page at https://deens-master.now.sh/
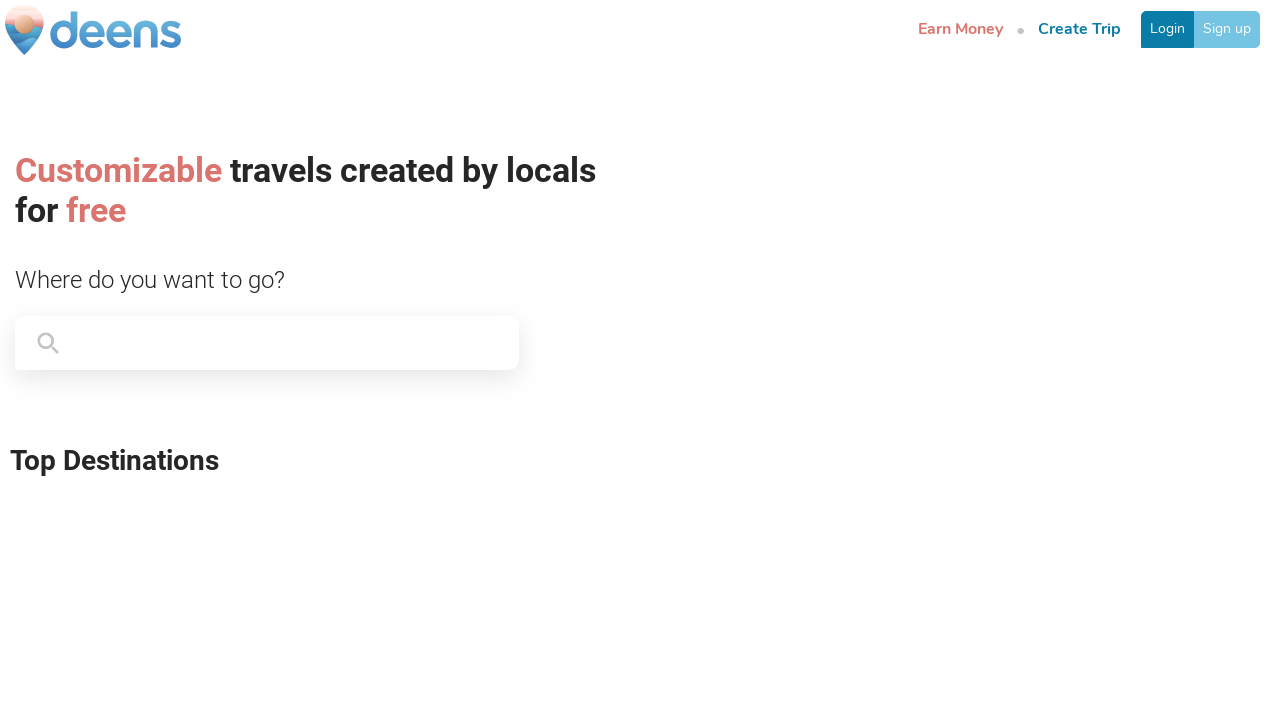

Located header element with class starting with 'TopBar'
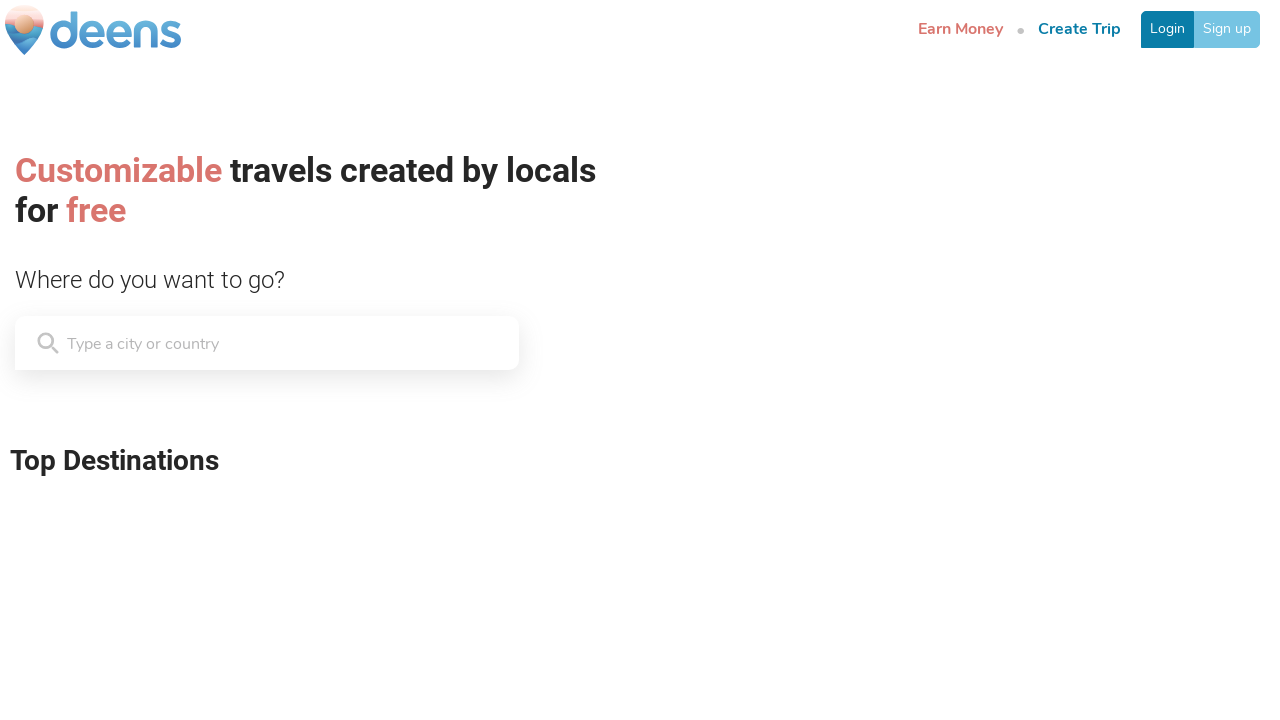

Verified that header element is visible and displayed
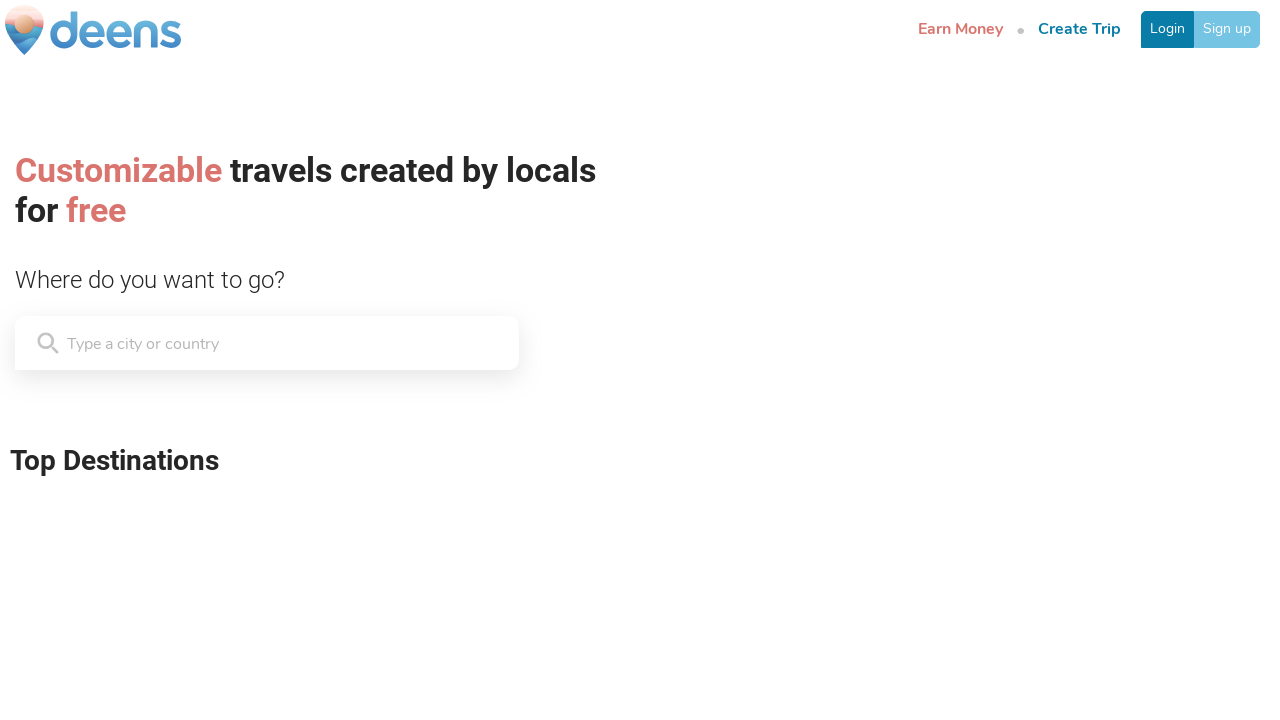

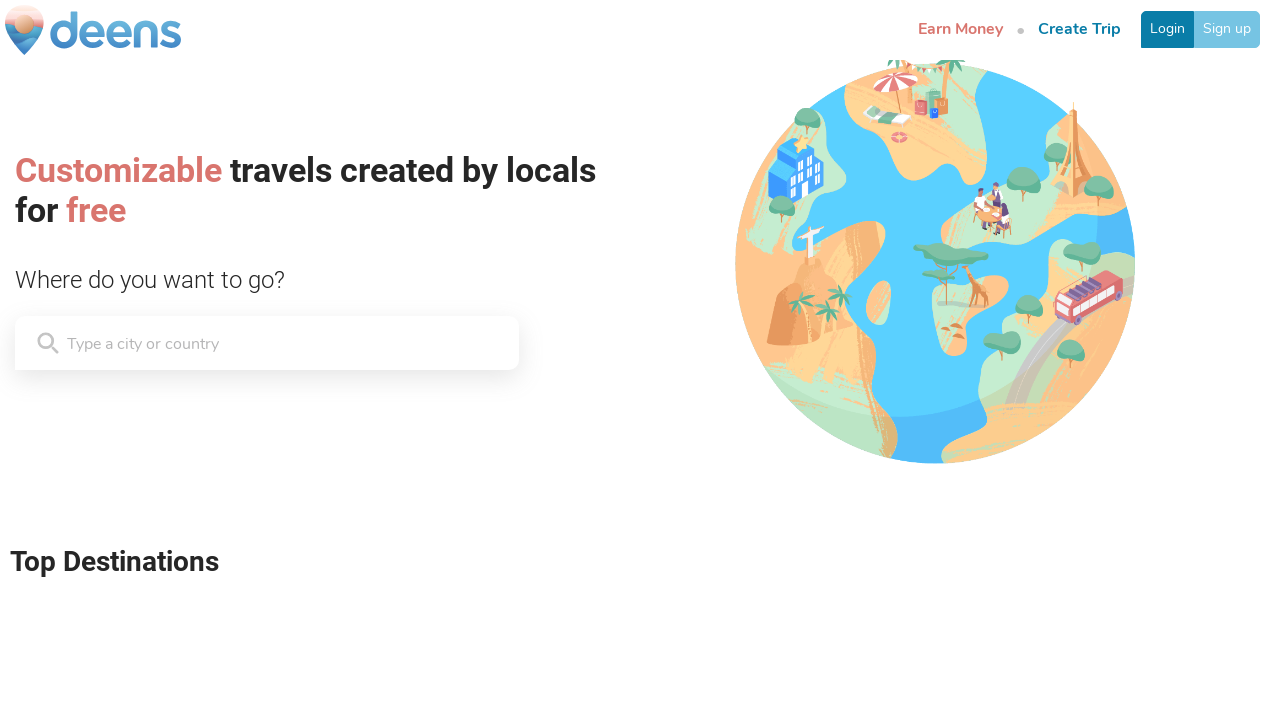